Navigates to a training support website, clicks the About Us link, and verifies page navigation by checking page titles

Starting URL: https://training-support.net/

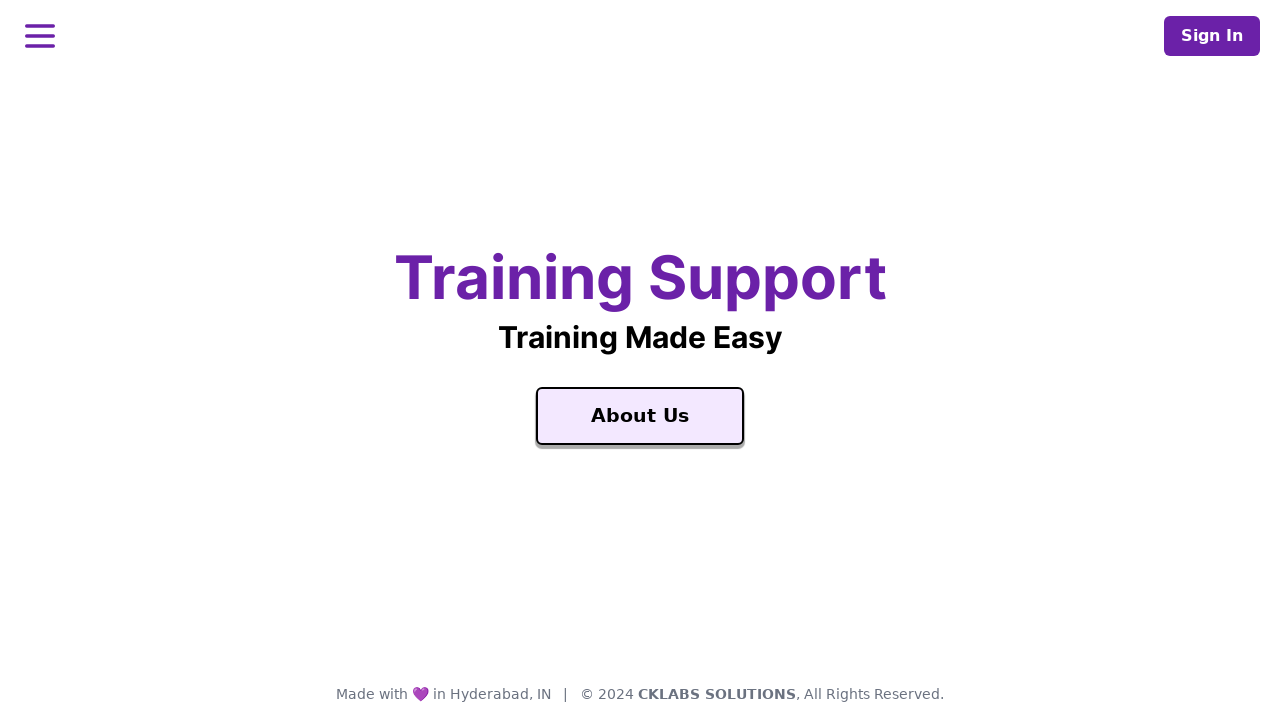

Clicked the About Us link at (640, 416) on a:has-text('About Us')
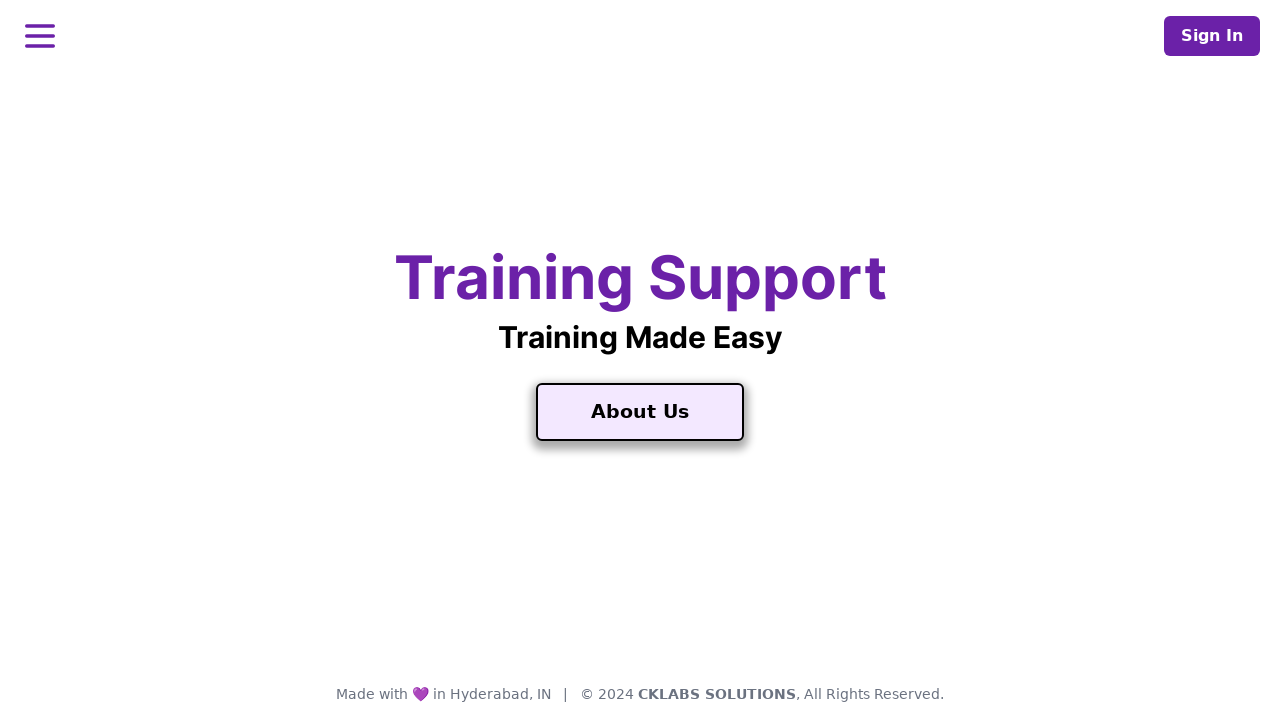

Waited for page navigation to complete (networkidle)
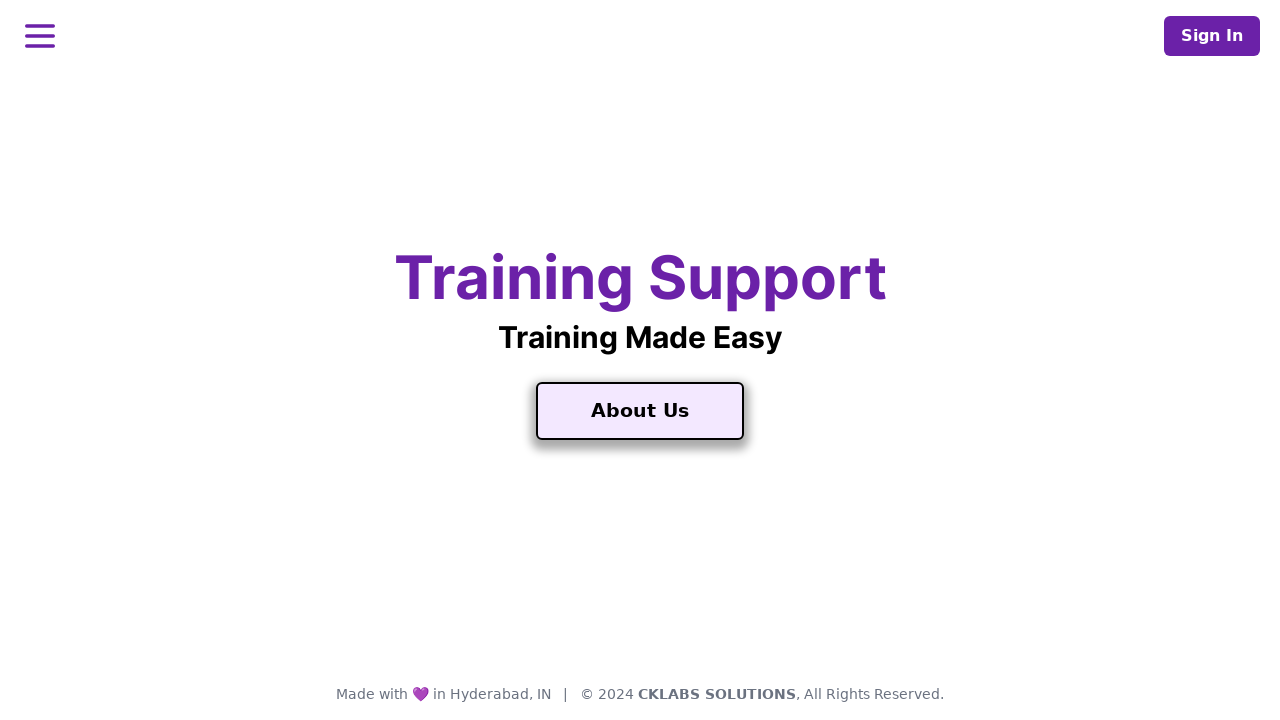

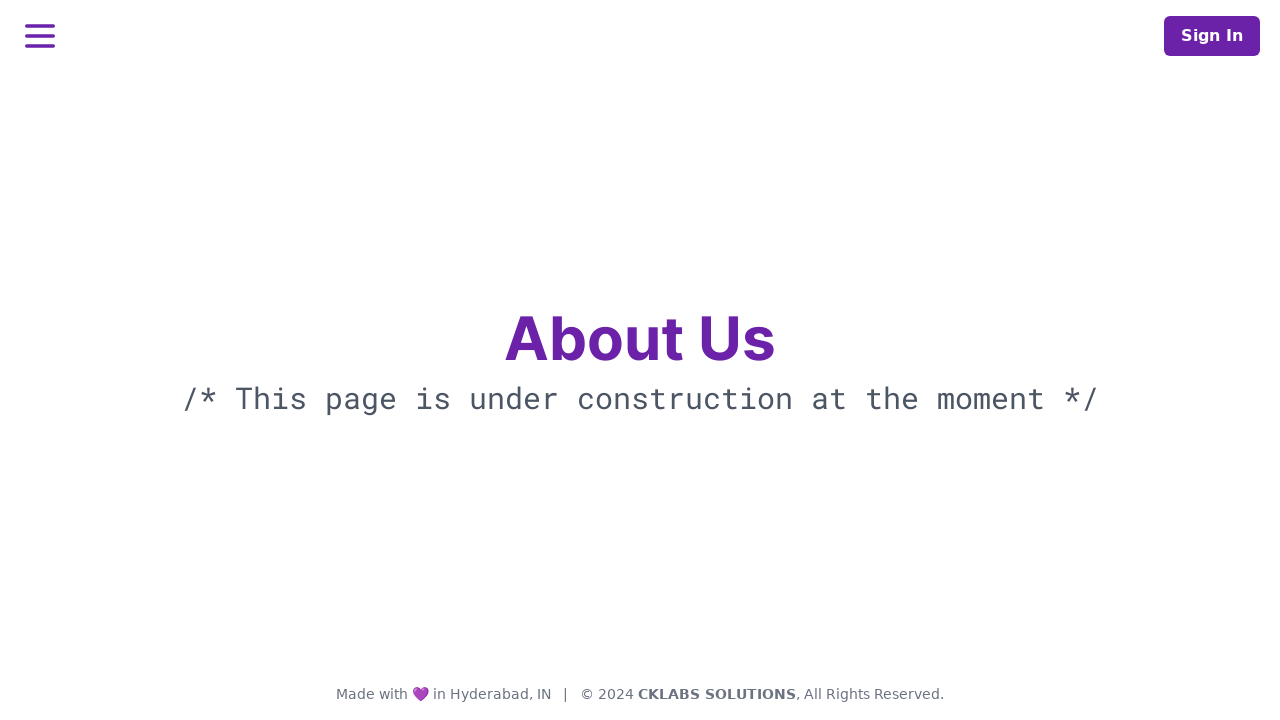